Tests an explicit wait scenario by waiting for a price element to show "$100", then clicks a book button, reads a value, calculates a mathematical result using logarithm and sine functions, fills an answer field, and submits the form.

Starting URL: http://suninjuly.github.io/explicit_wait2.html

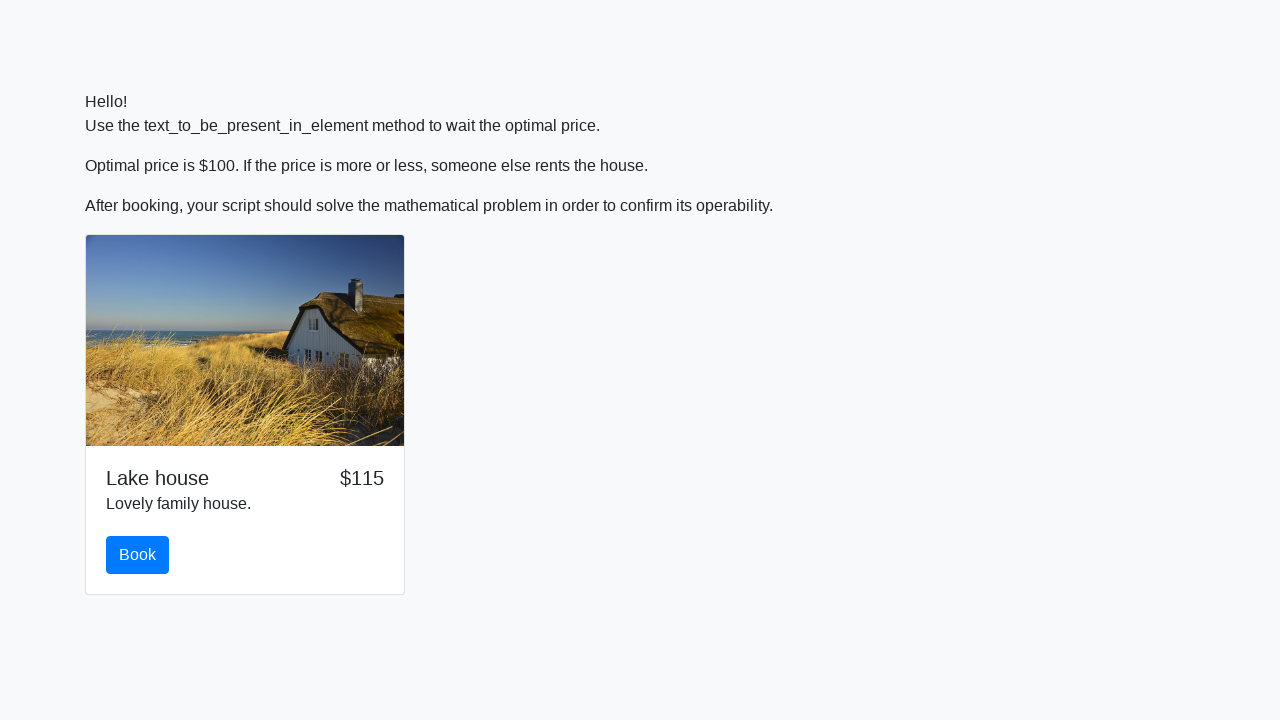

Waited for price element to display '$100'
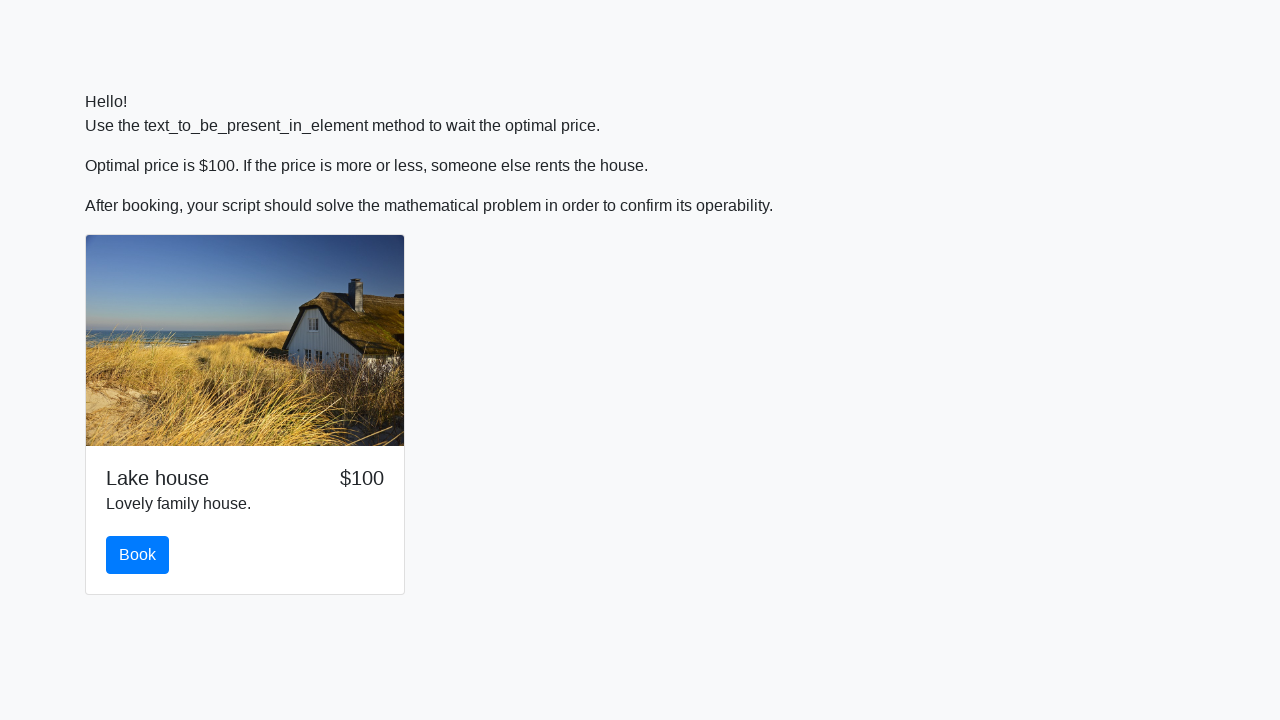

Clicked the book button at (138, 555) on #book
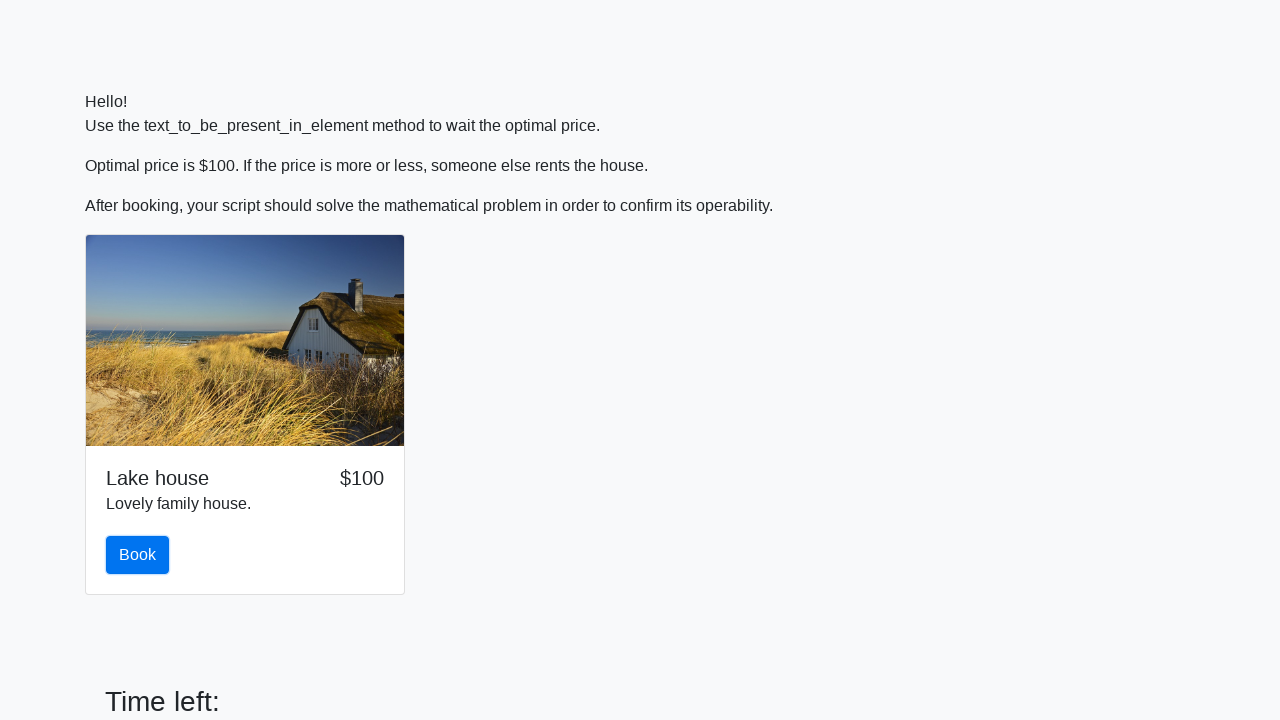

Retrieved x value from input_value element: 834
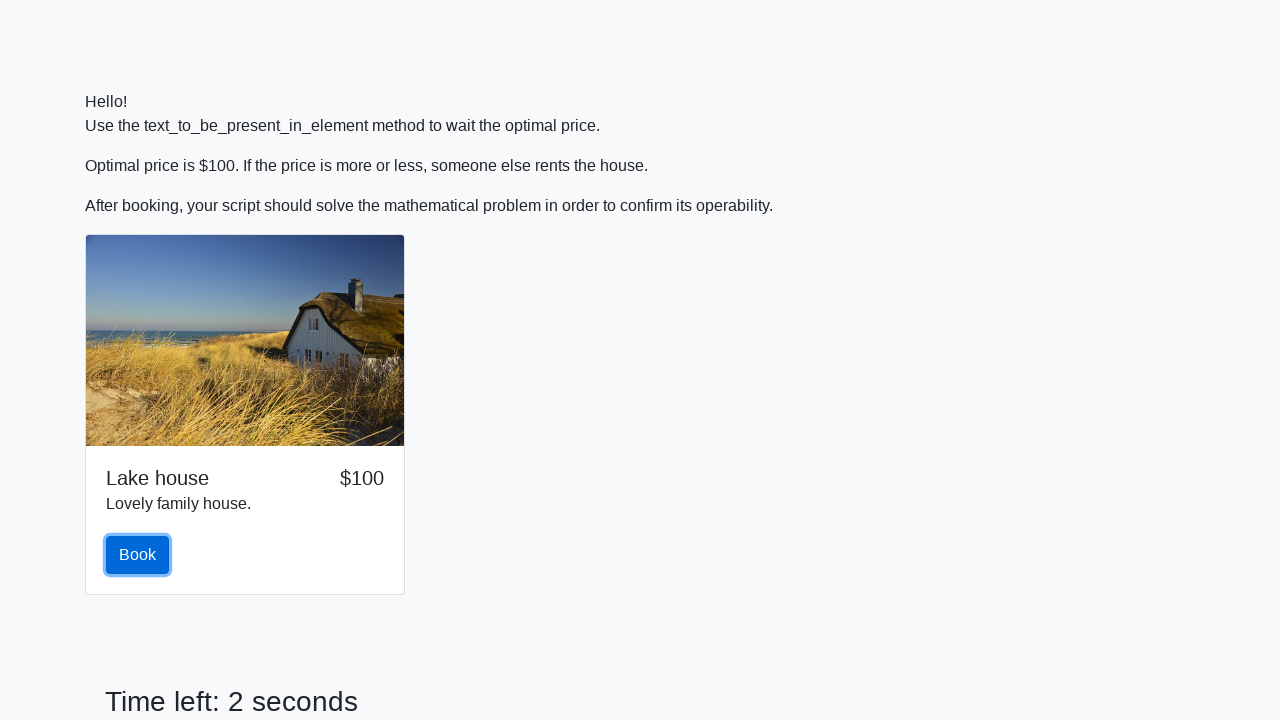

Calculated answer using logarithm and sine functions: 2.4805899245586263
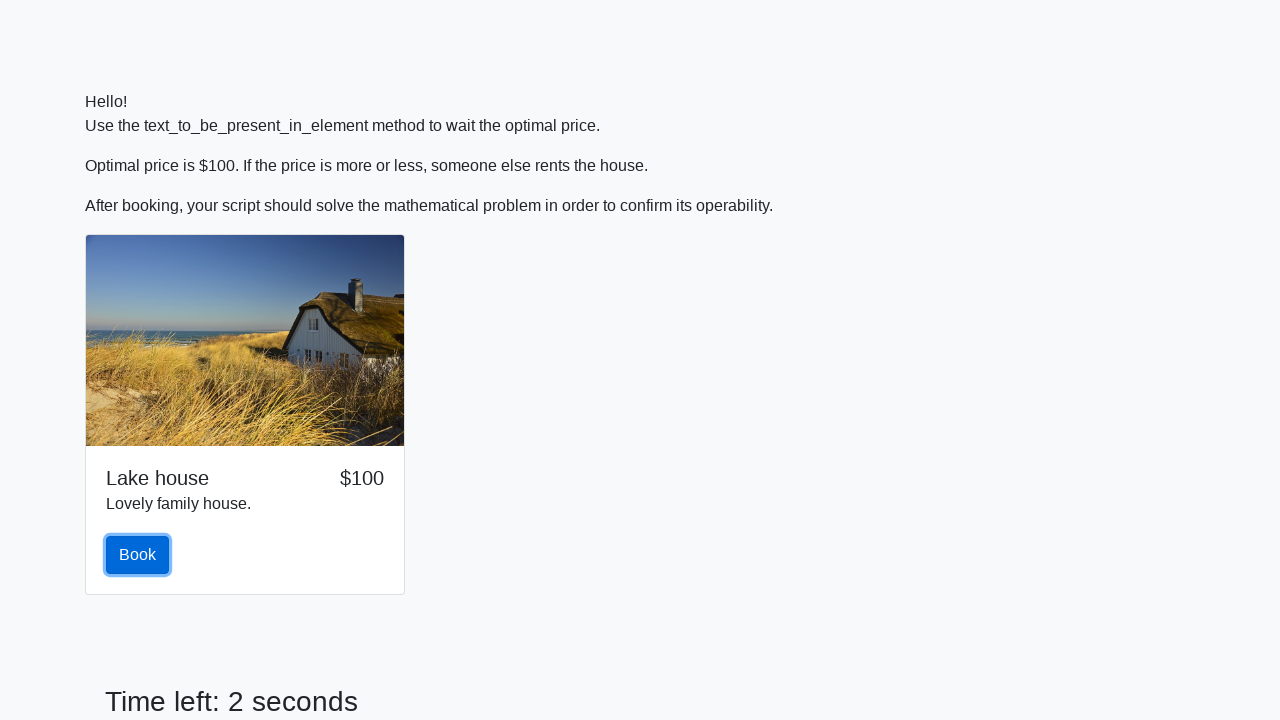

Filled answer field with calculated value: 2.4805899245586263 on #answer
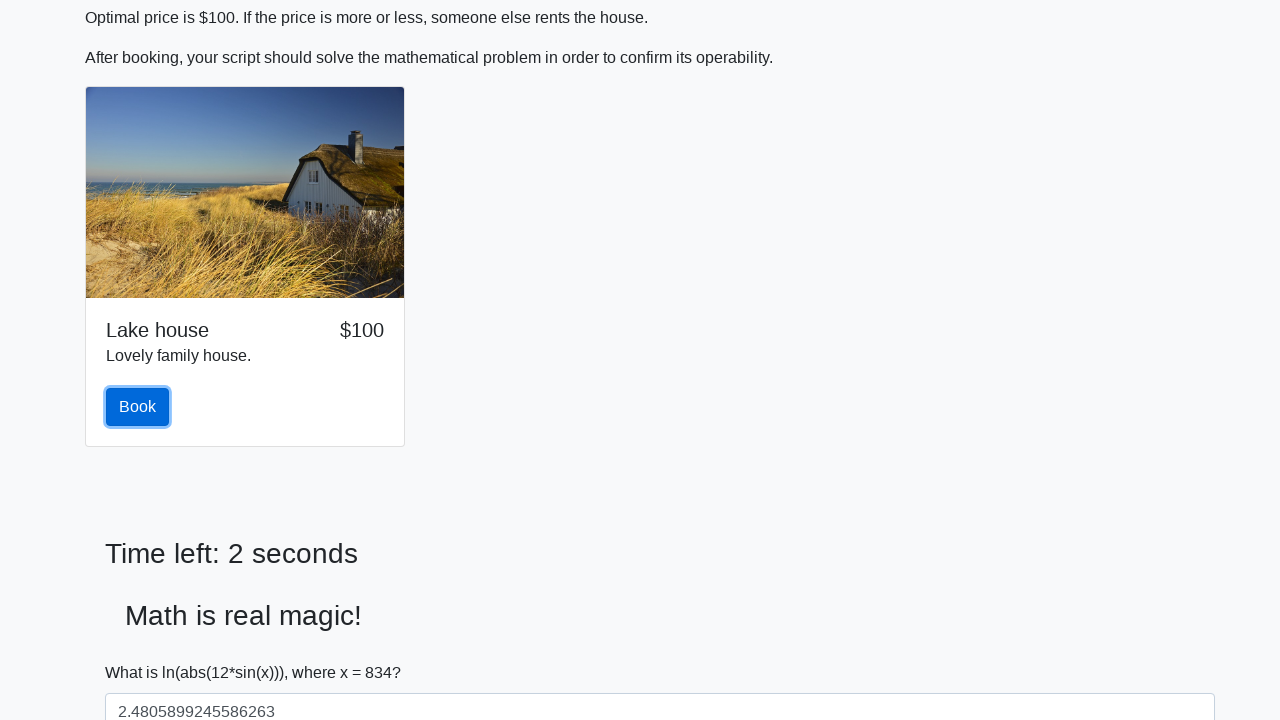

Clicked the solve button to submit the form at (143, 651) on #solve
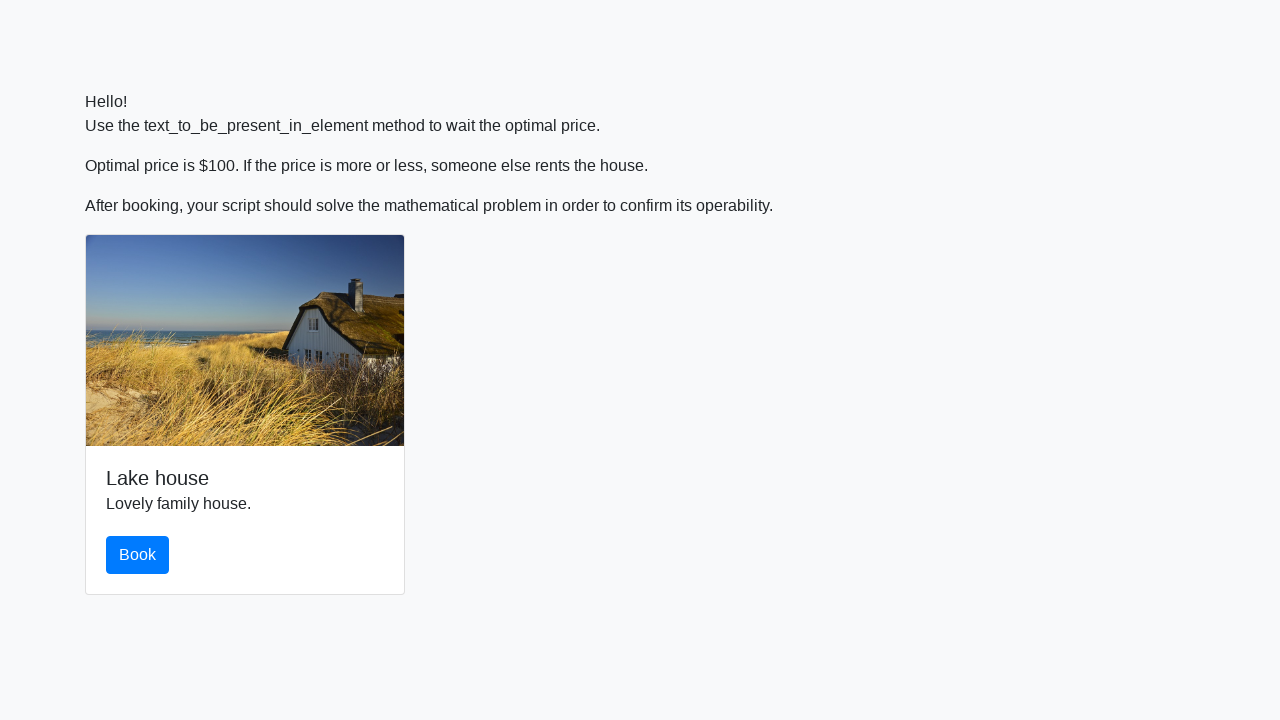

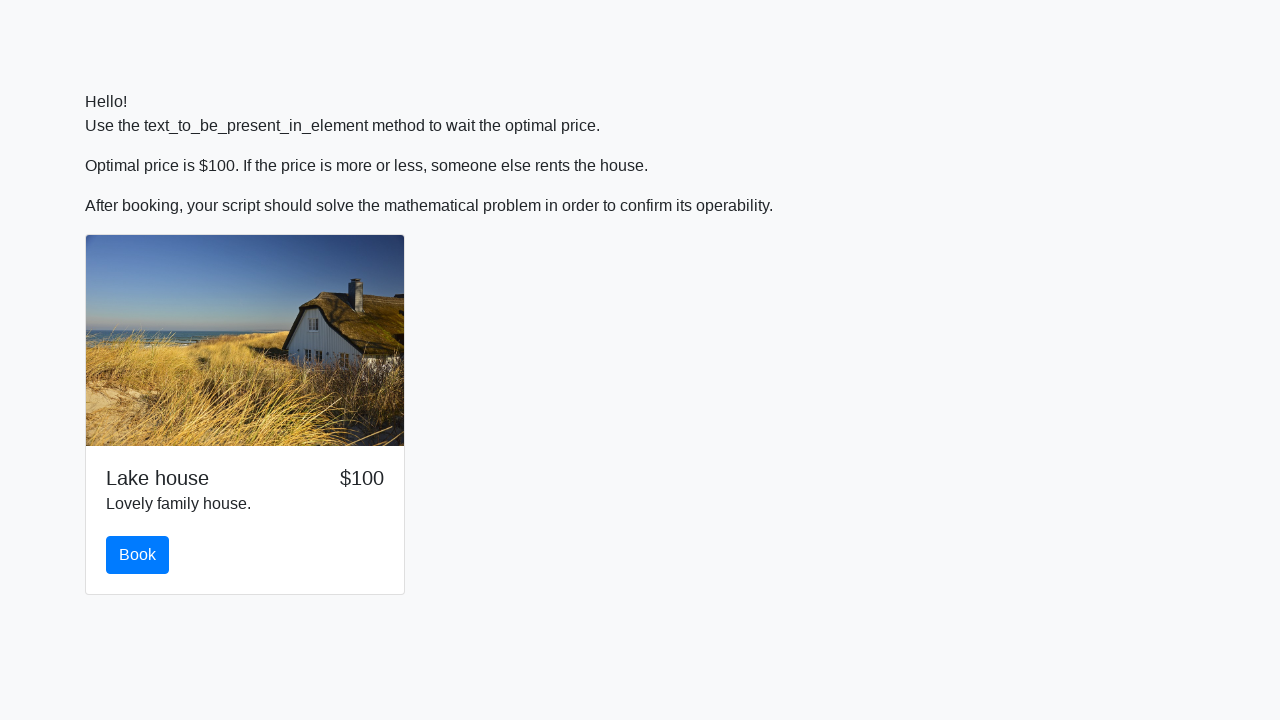